Tests a Selenium practice form by filling out personal information including first name, last name, gender, experience, date, profession, tools, continent, and commands, then submitting the form.

Starting URL: https://www.techlistic.com/p/selenium-practice-form.html

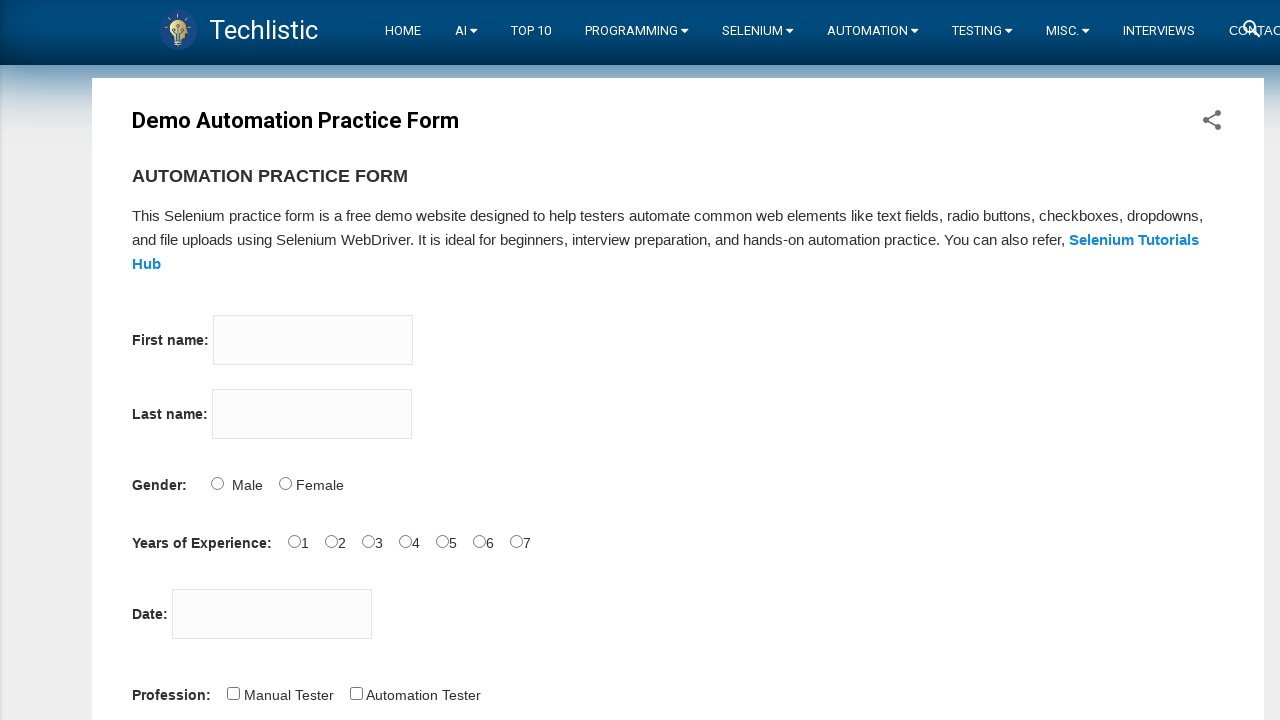

Navigated to Selenium practice form page
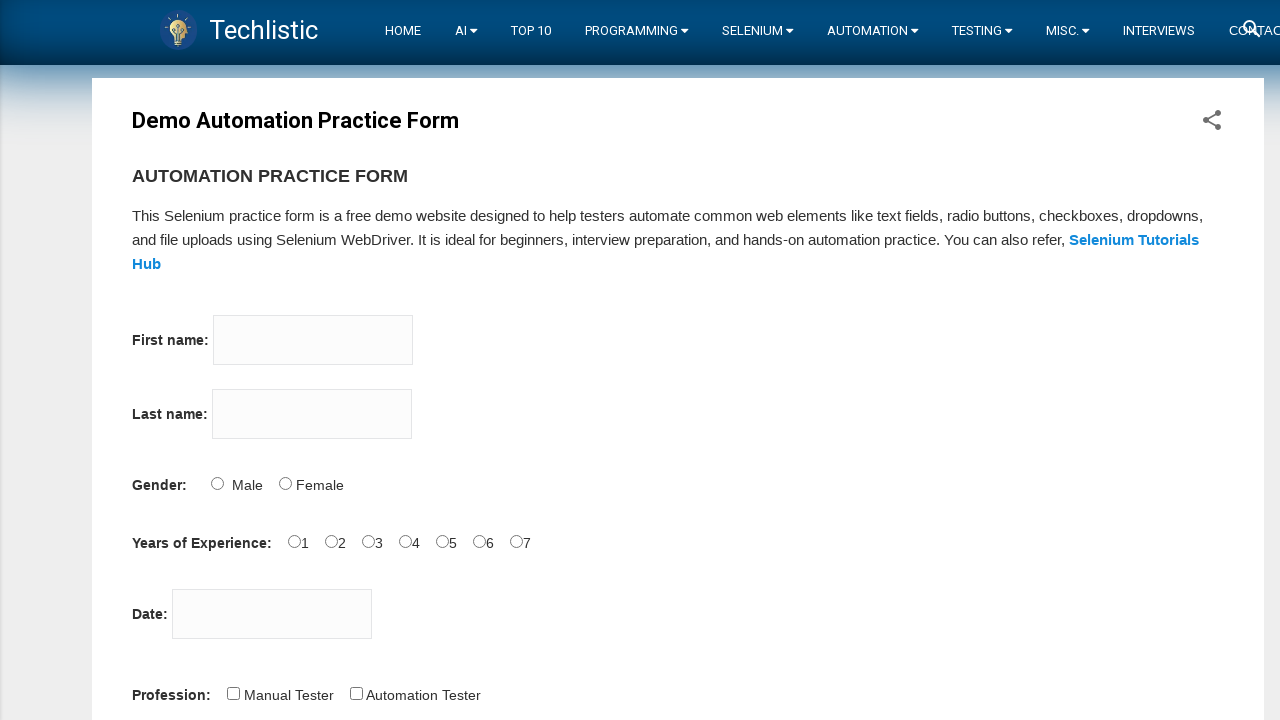

Filled first name field with 'Zeliha' on input[name='firstname']
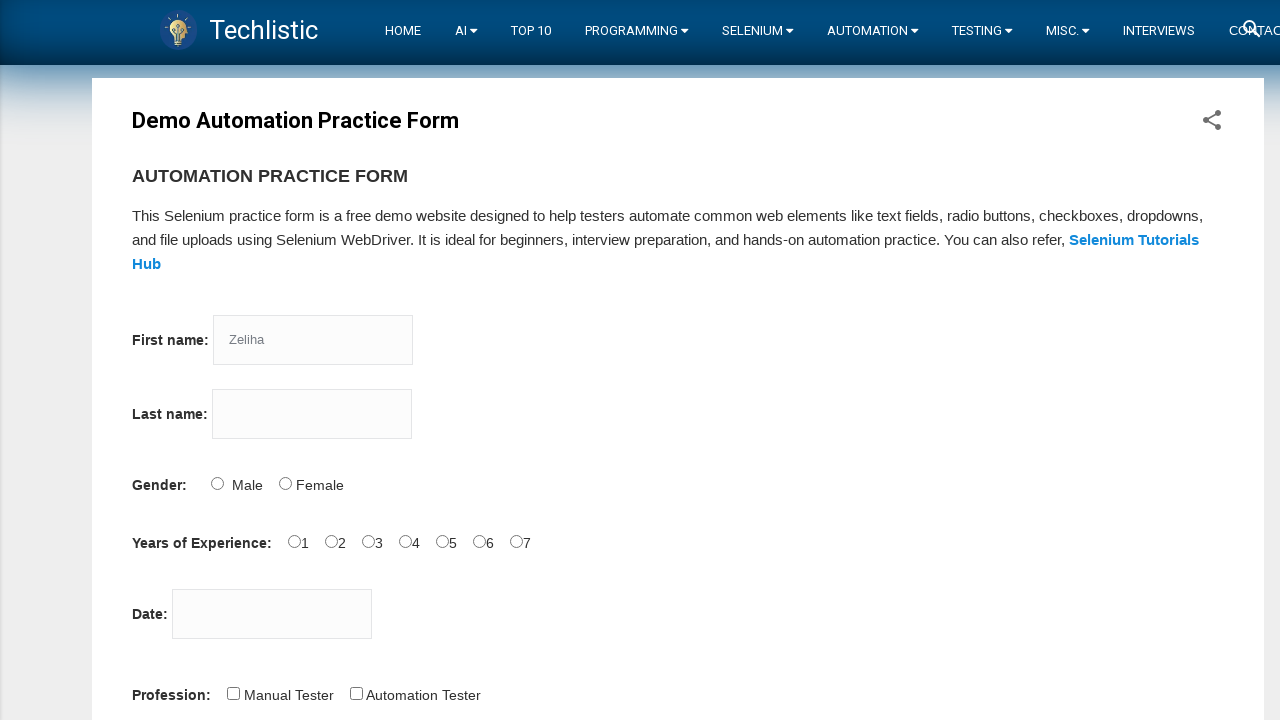

Filled last name field with 'Balı' on input[name='lastname']
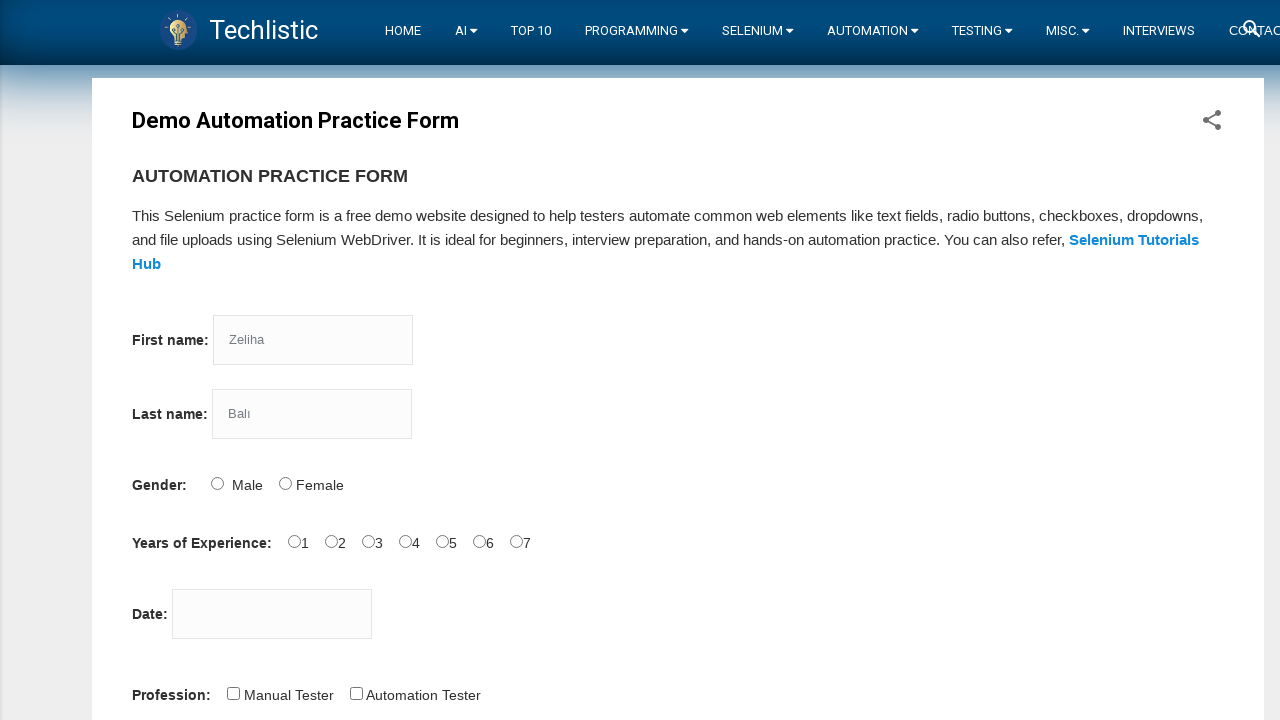

Selected Female gender option at (285, 483) on input[id='sex-1']
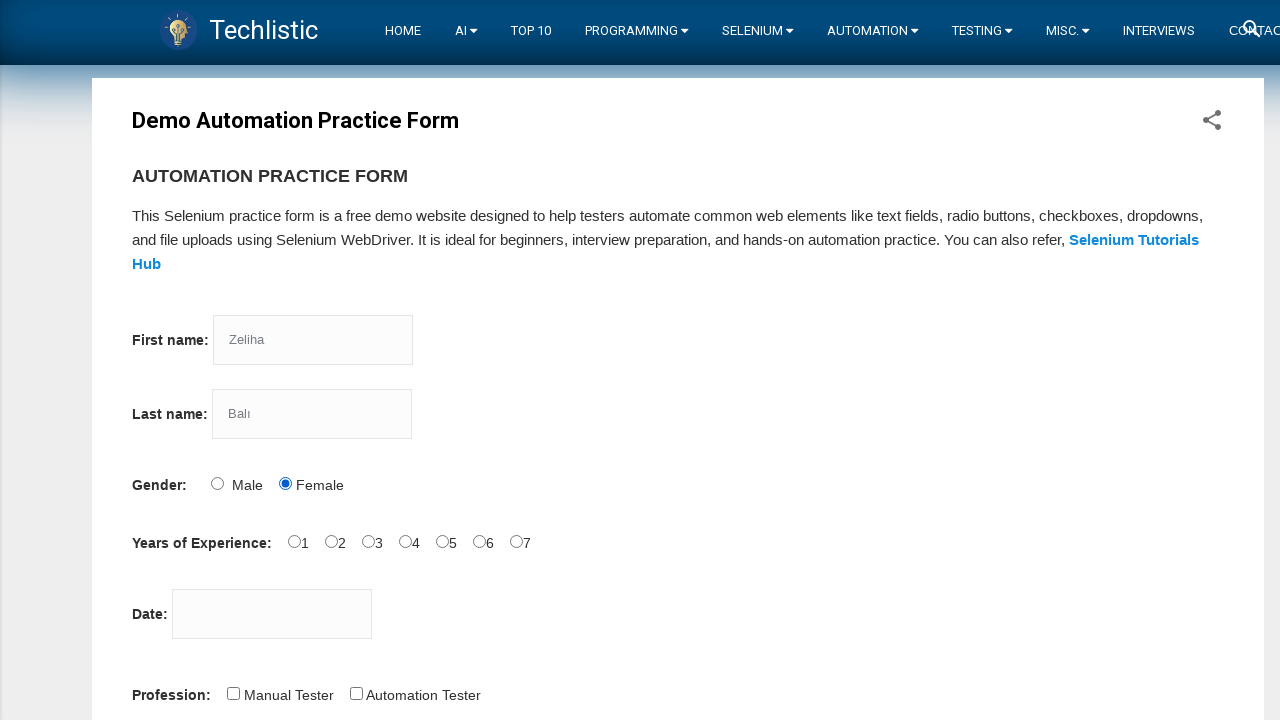

Selected 3-5 years experience option at (405, 541) on input[id='exp-3']
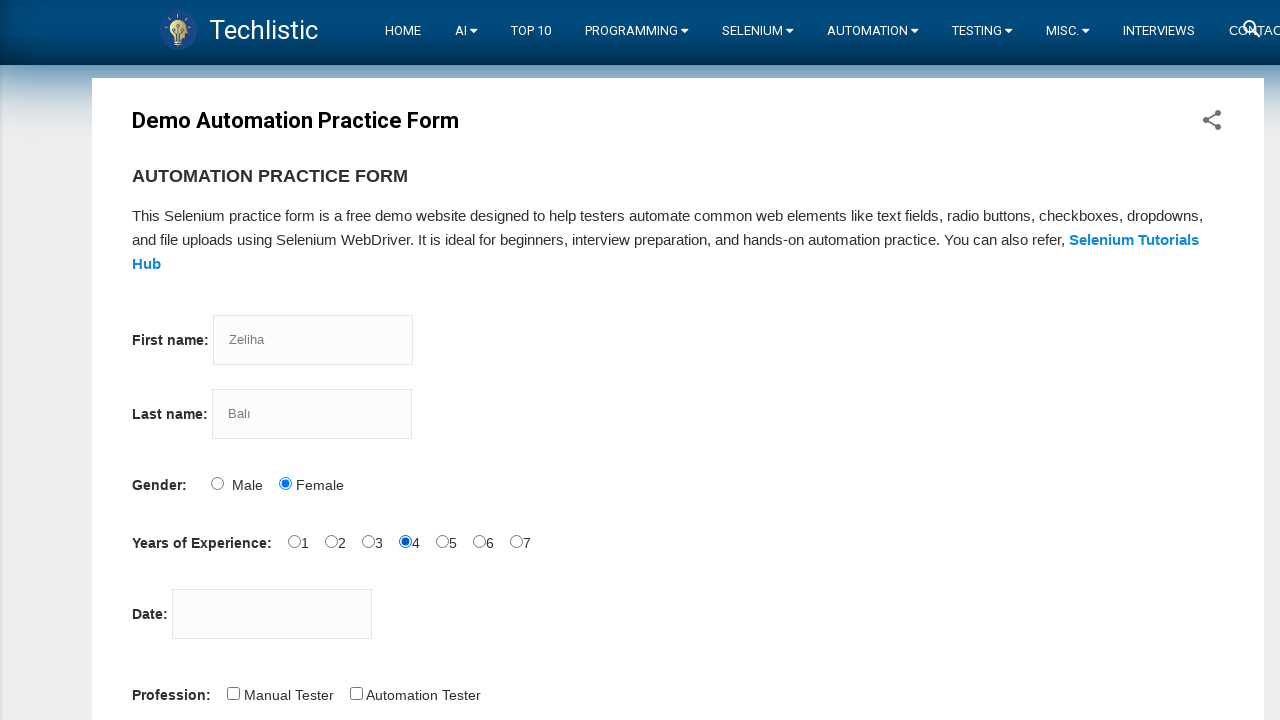

Filled date field with '12/12/2022' on input[id='datepicker']
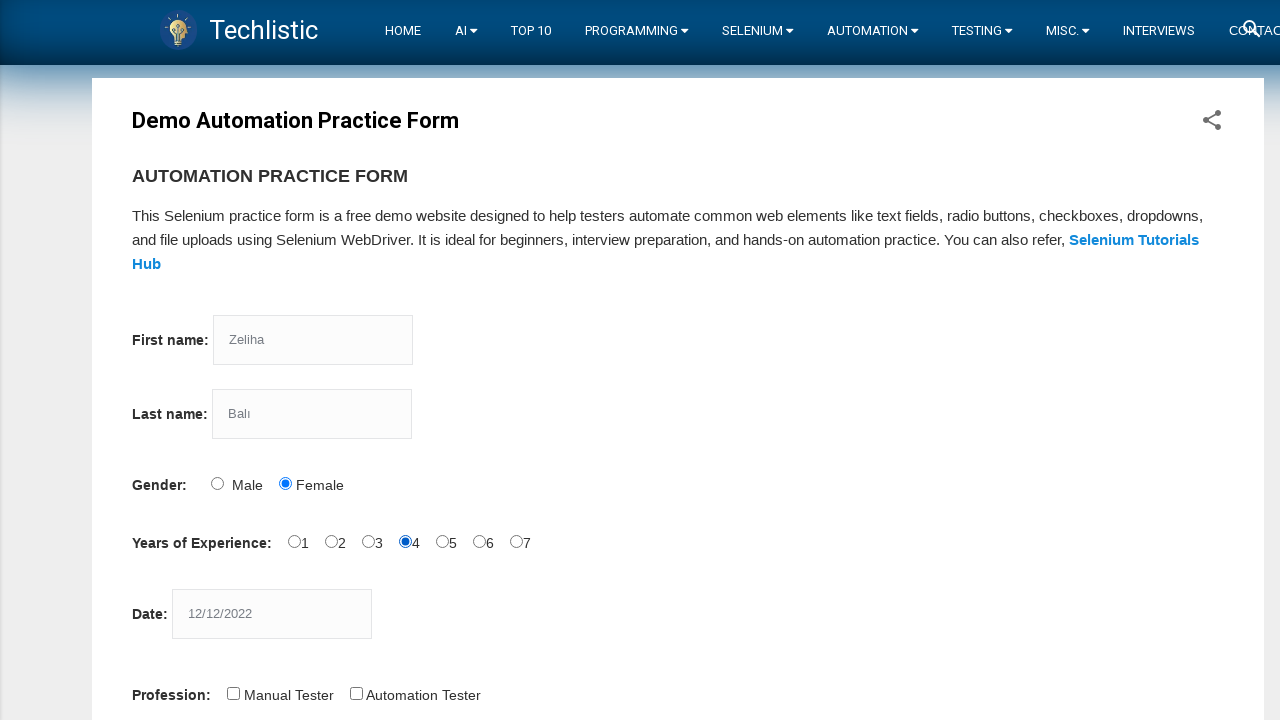

Checked Automation Tester profession checkbox at (356, 693) on input[id='profession-1']
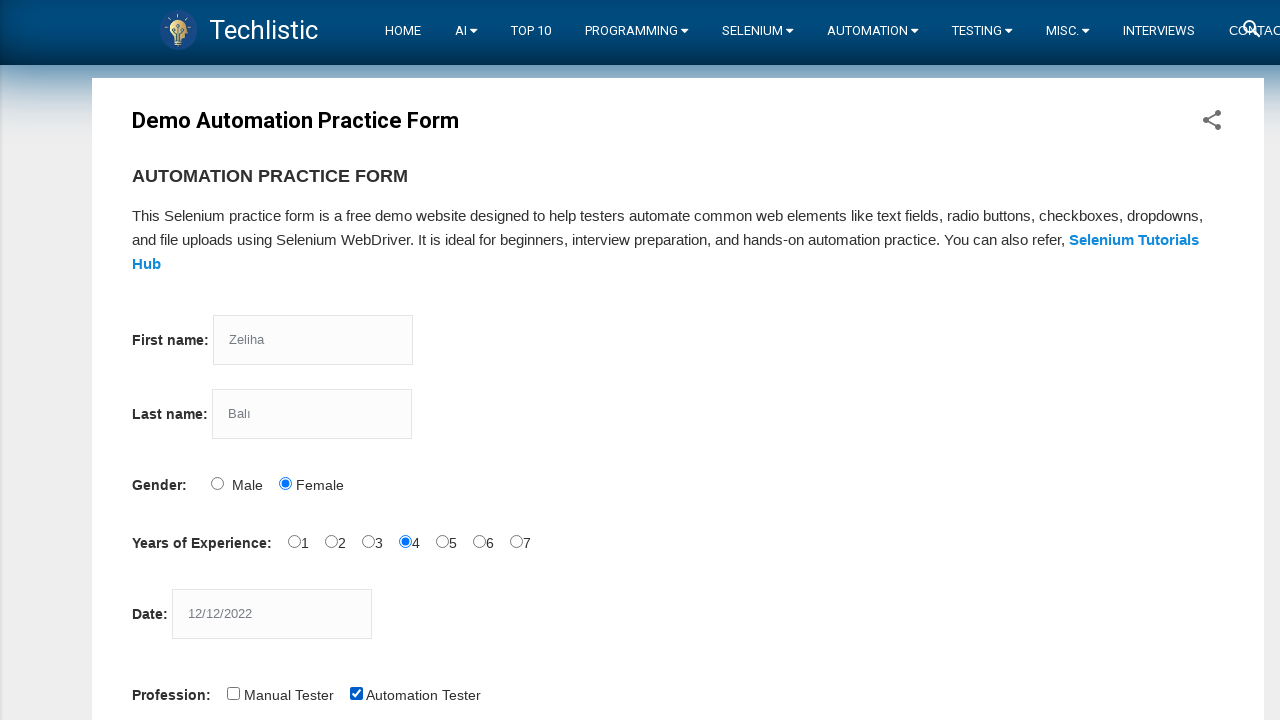

Checked Selenium Webdriver tool checkbox at (446, 360) on input[id='tool-2']
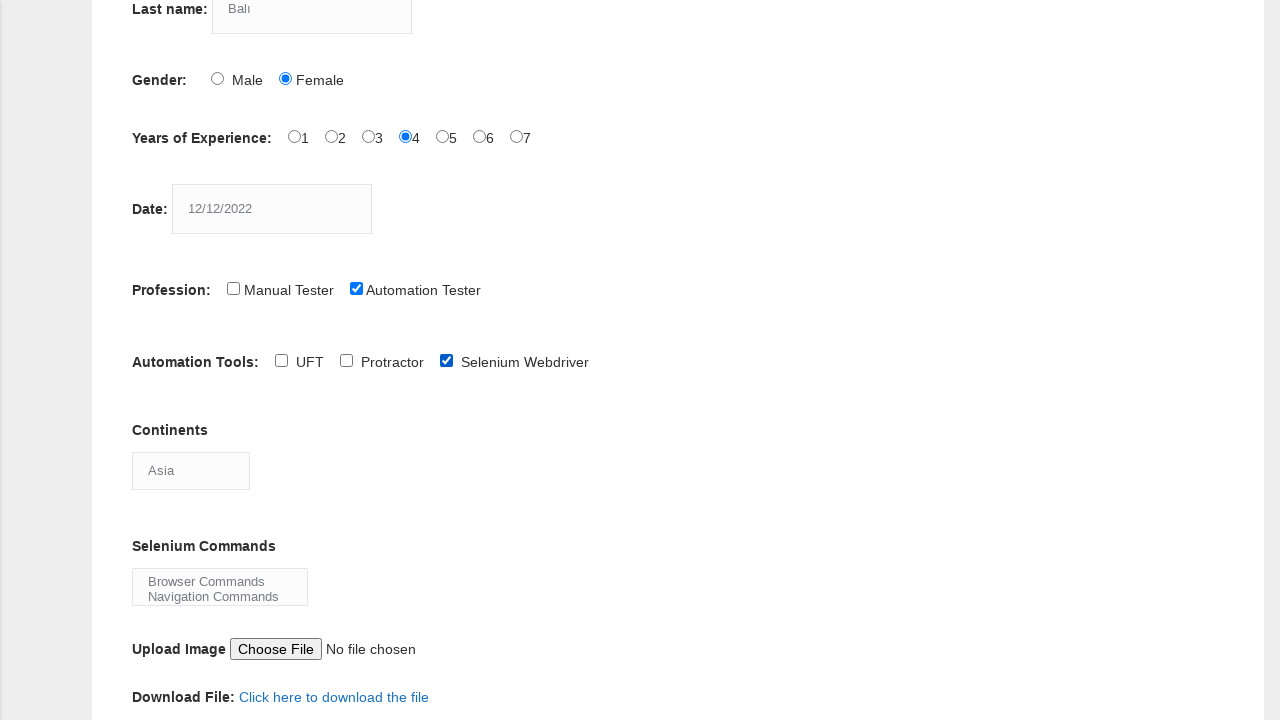

Selected Africa from continents dropdown on select[id='continents']
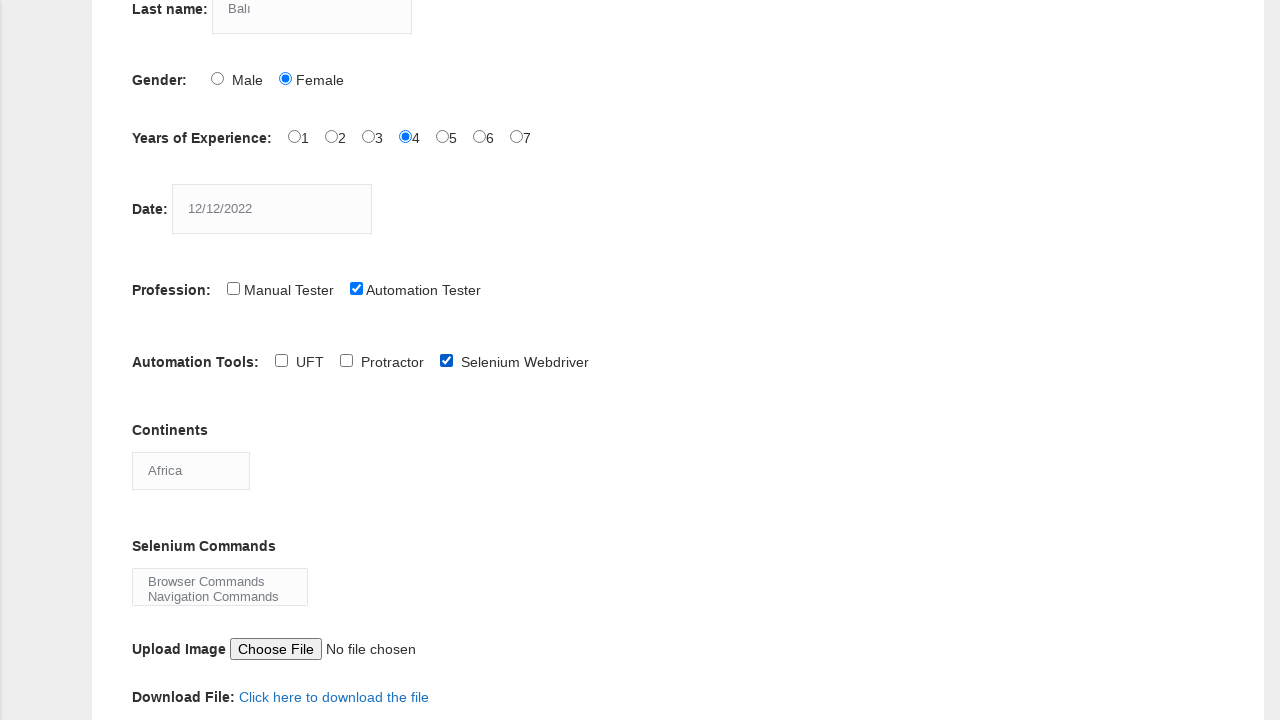

Selected Browser Commands and Navigation Commands from selenium_commands multi-select on select[id='selenium_commands']
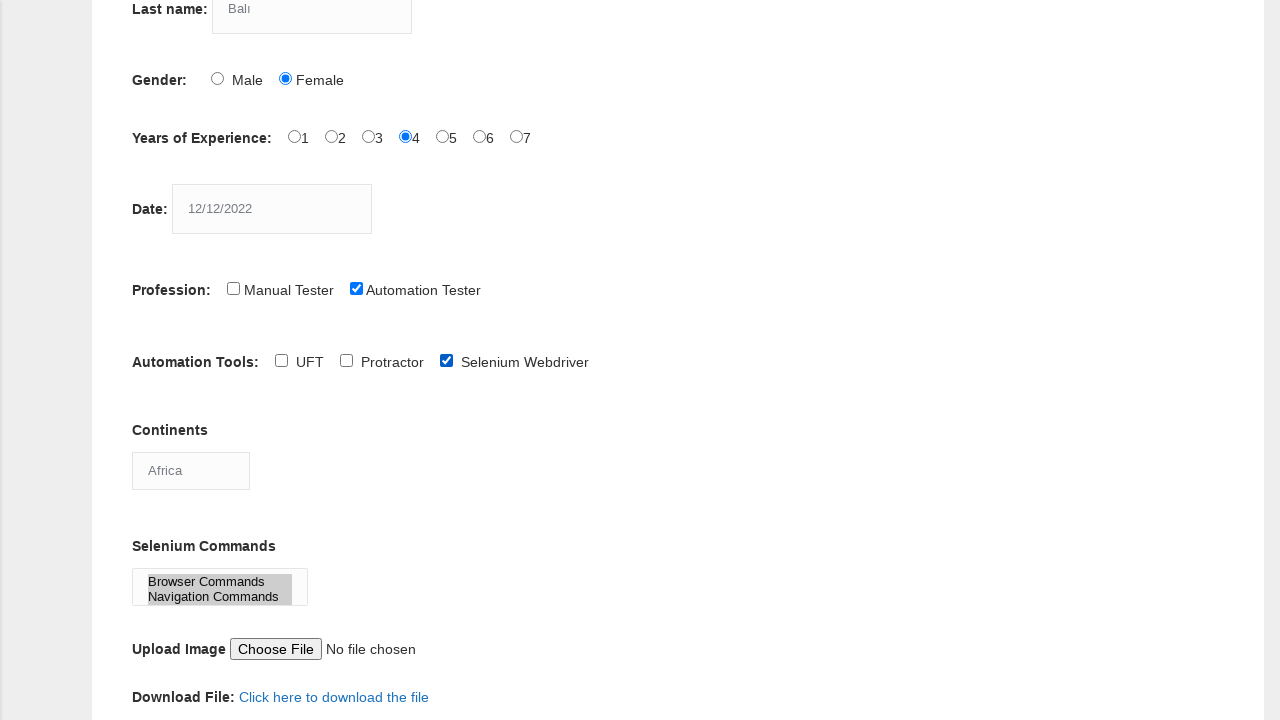

Clicked submit button to submit the form at (157, 360) on button[id='submit']
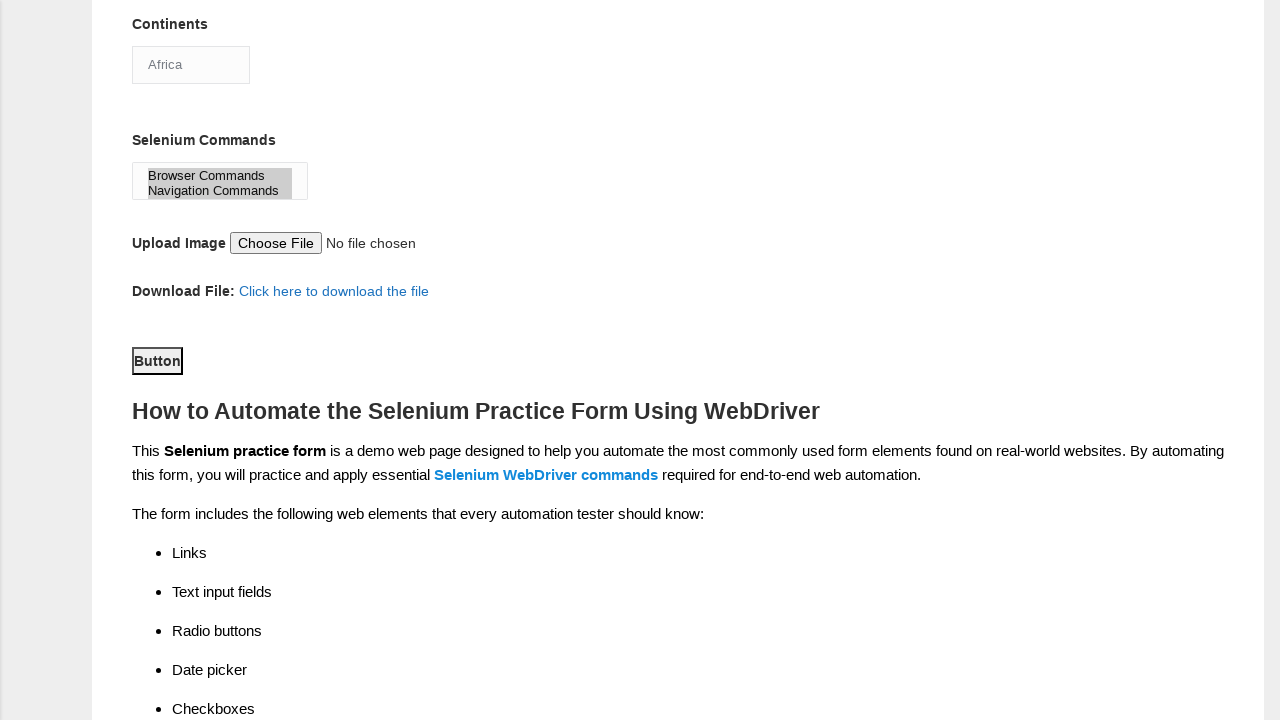

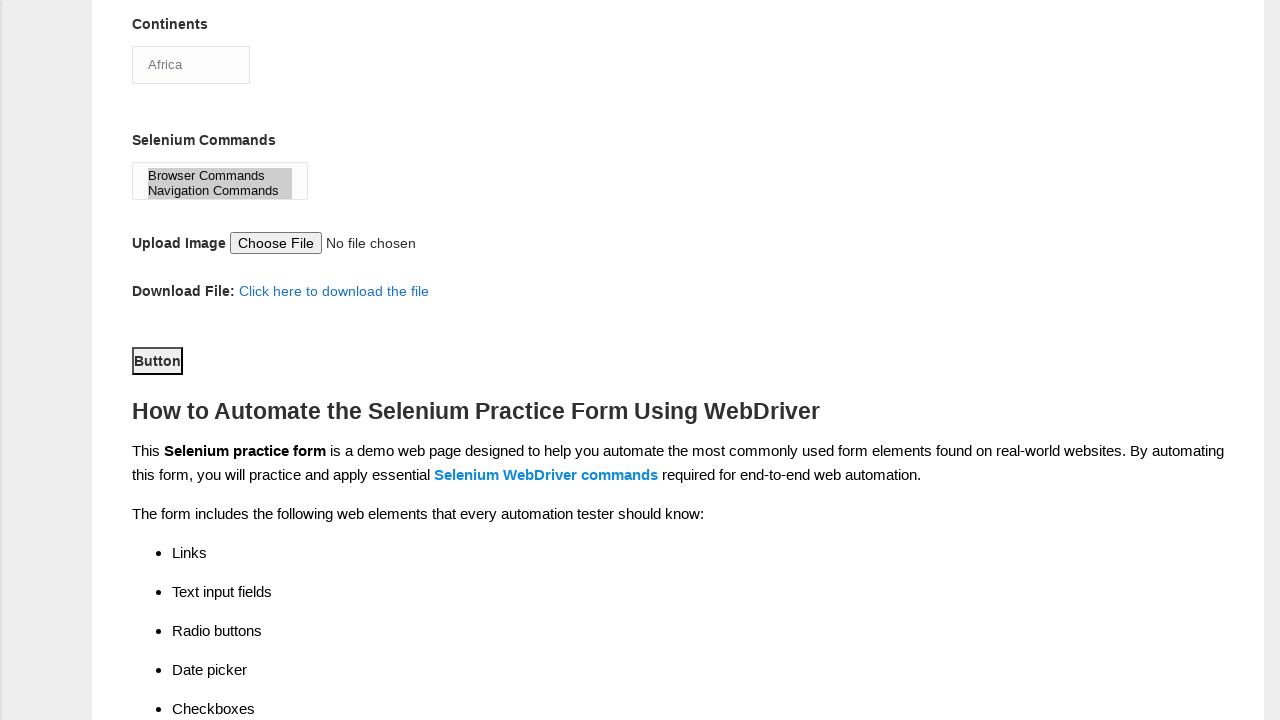